Tests form interactions on an Angular practice page by checking checkboxes, selecting dropdown options, filling password field, submitting form, then navigating to shop and adding a product to cart

Starting URL: https://rahulshettyacademy.com/angularpractice/

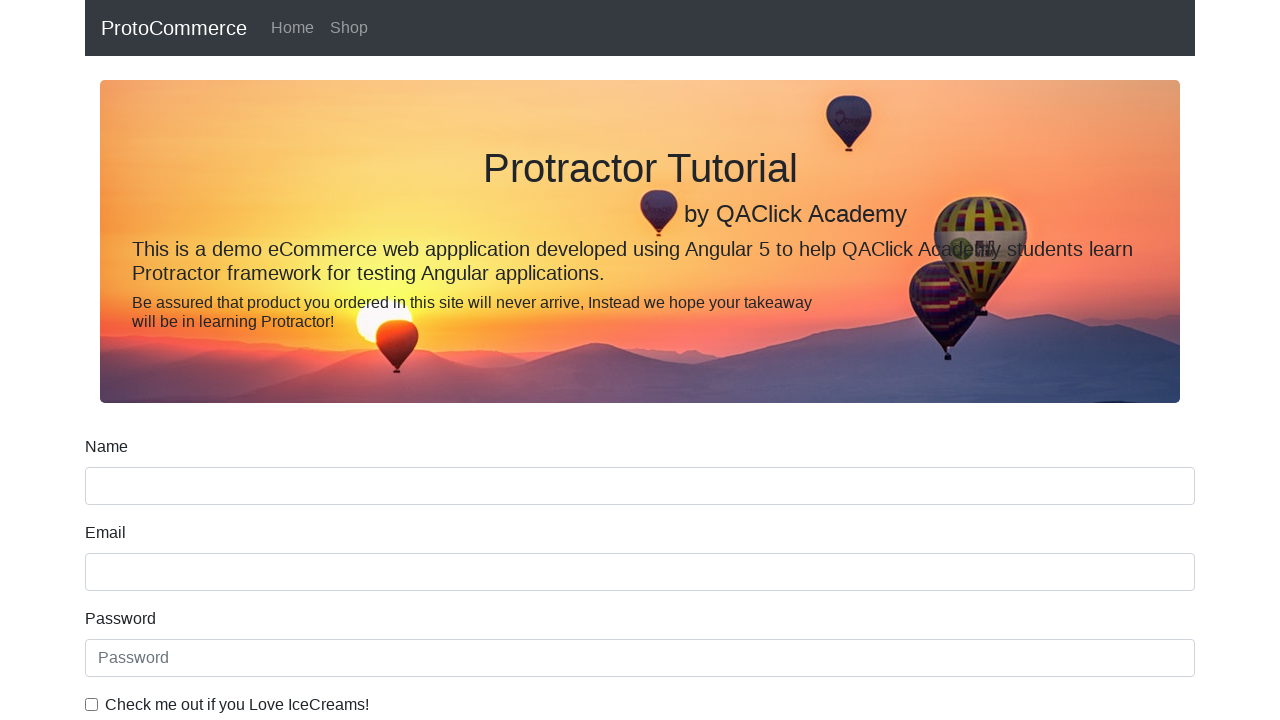

Checked the ice cream checkbox at (92, 704) on internal:label="Check me out if you Love IceCreams!"i
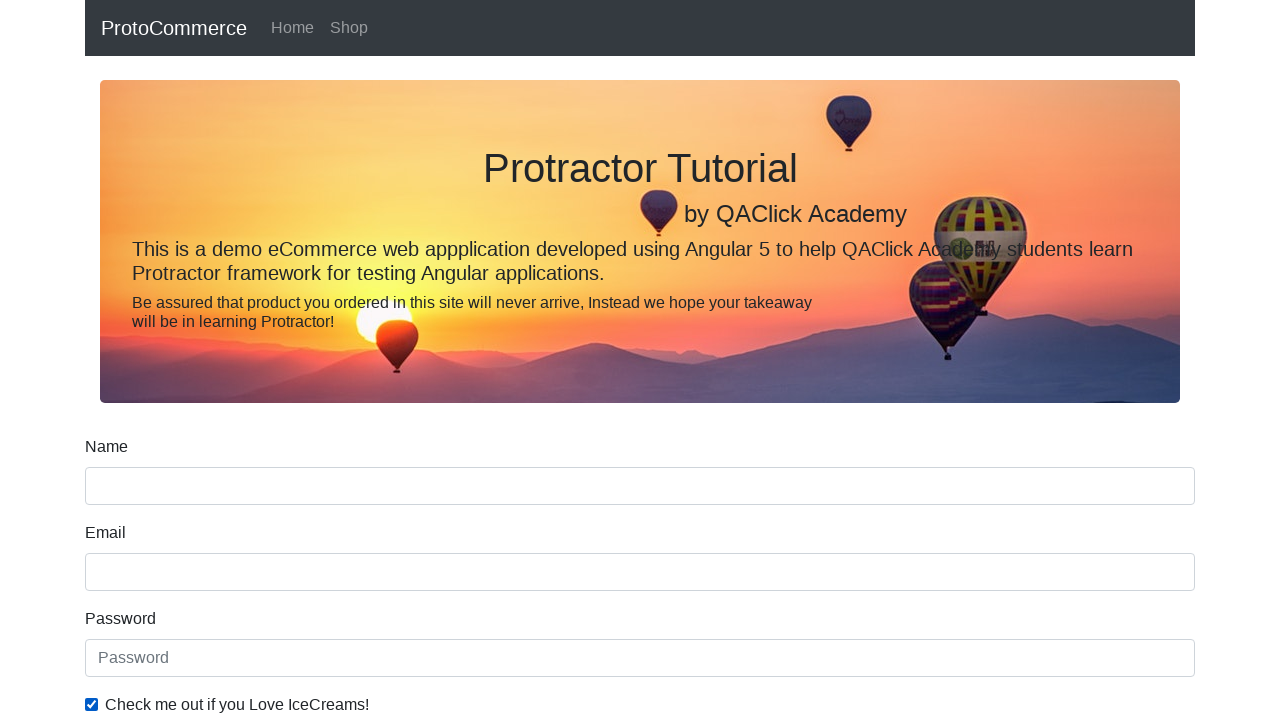

Checked the Employed radio button at (326, 360) on internal:label="Employed"i
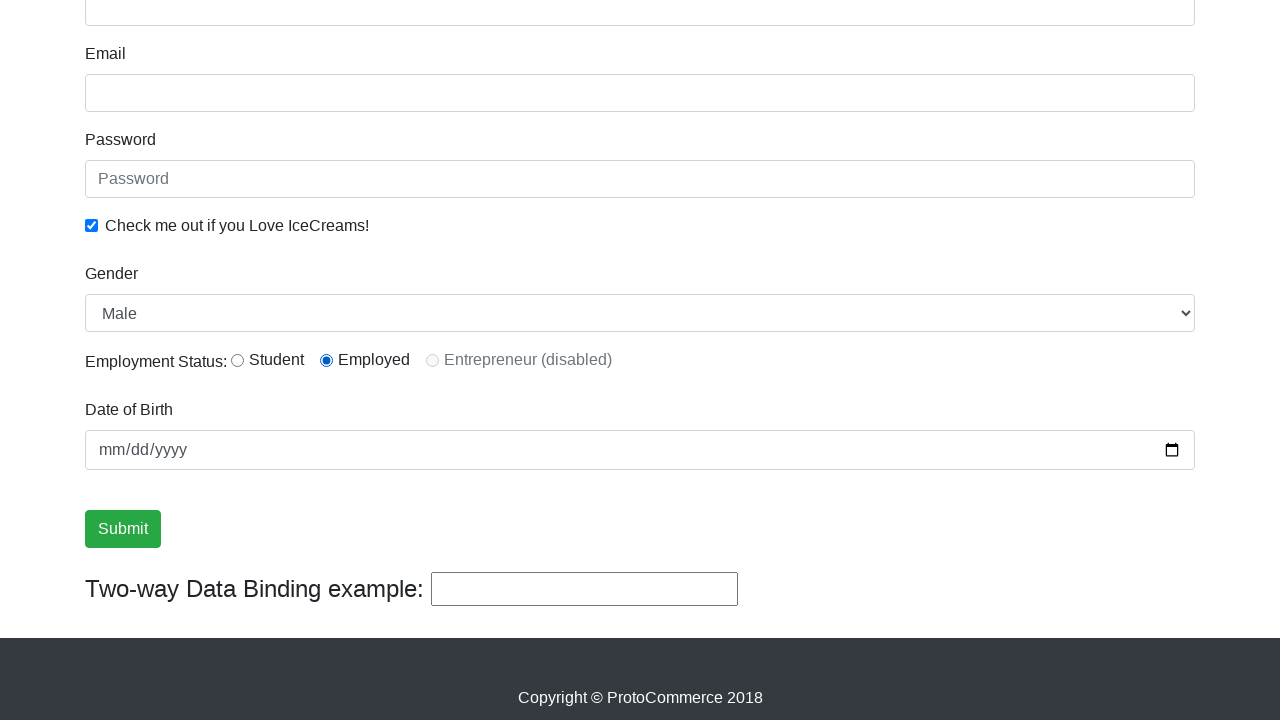

Selected 'Female' from Gender dropdown on internal:label="Gender"i
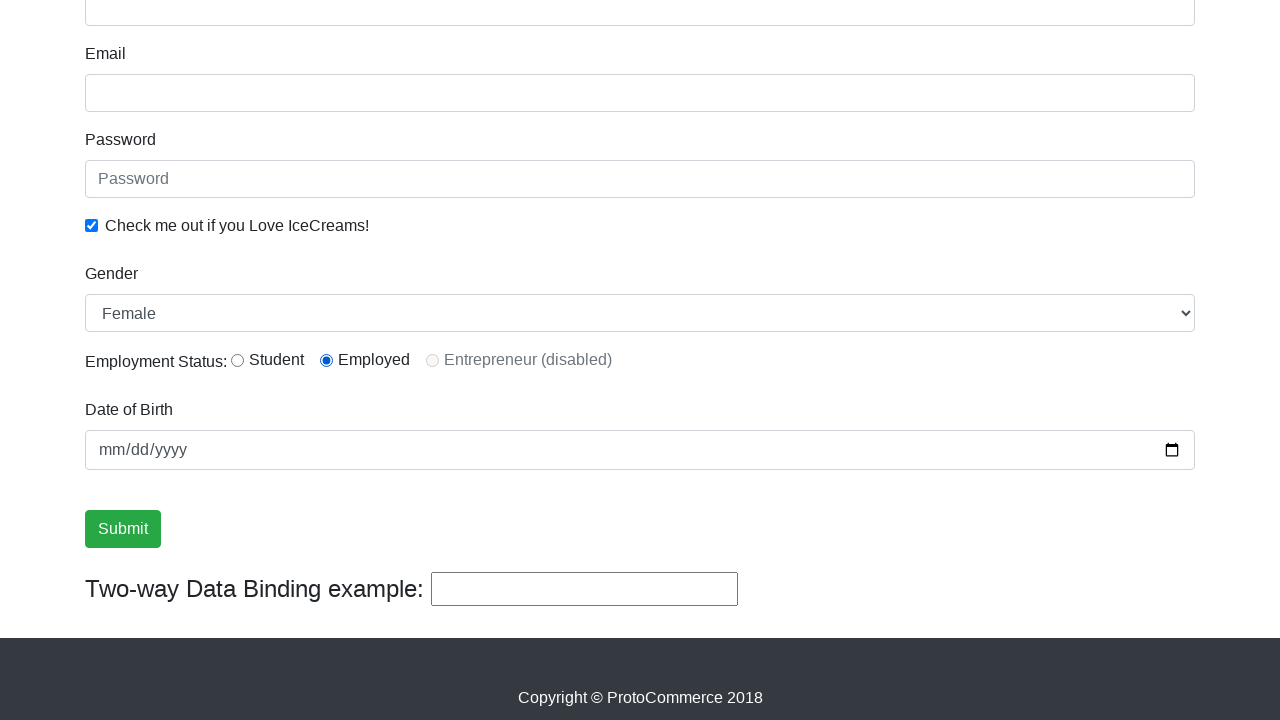

Filled password field with 'Test1234' on internal:attr=[placeholder="Password"i]
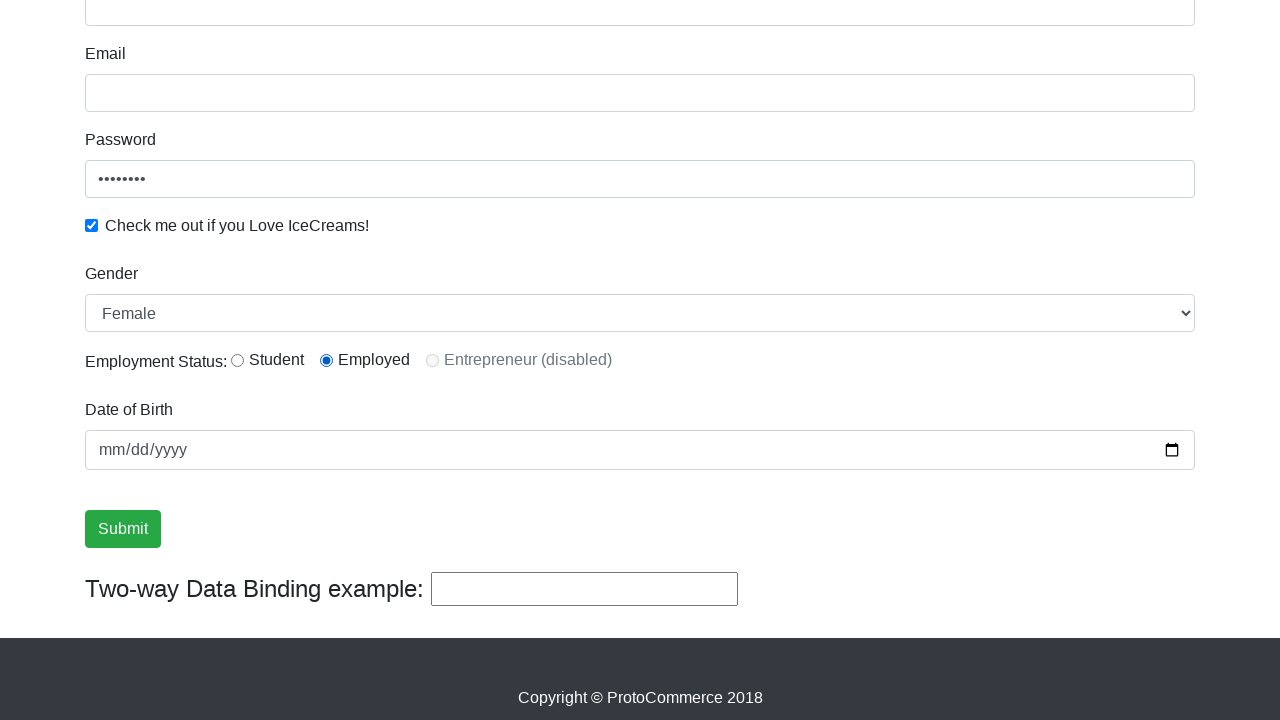

Clicked Submit button at (123, 529) on internal:role=button[name="Submit"i]
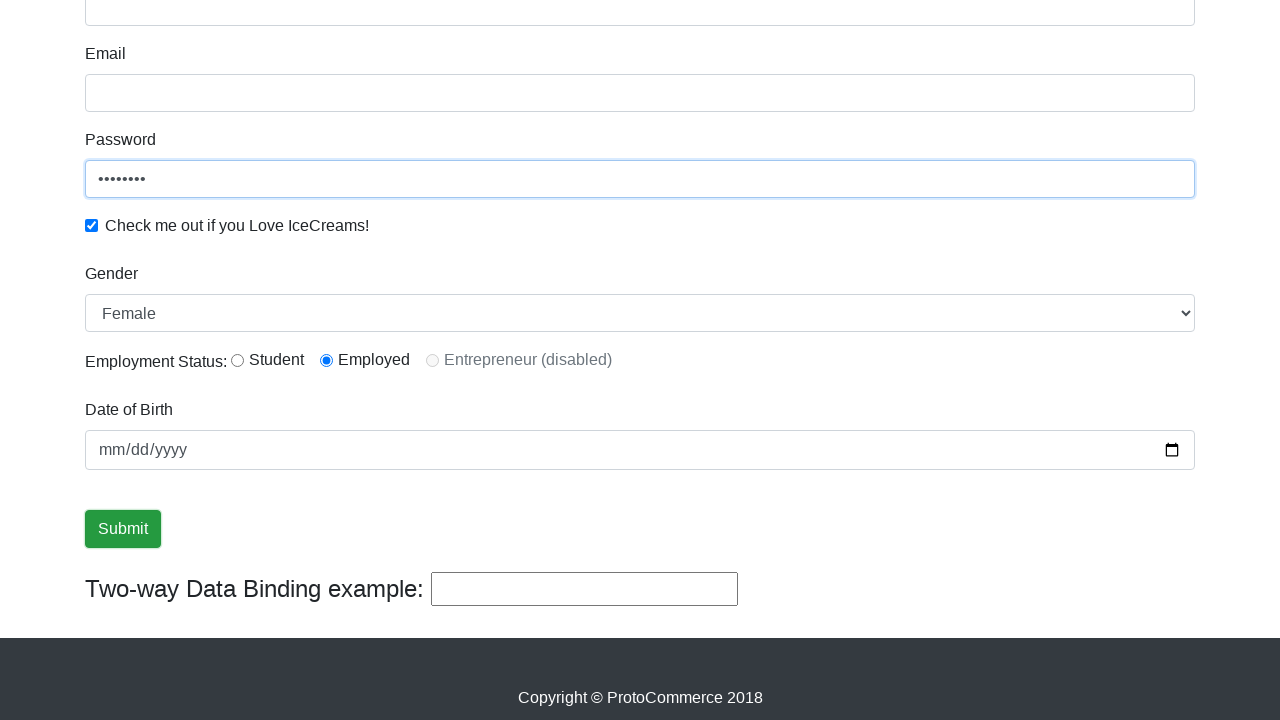

Success message is visible
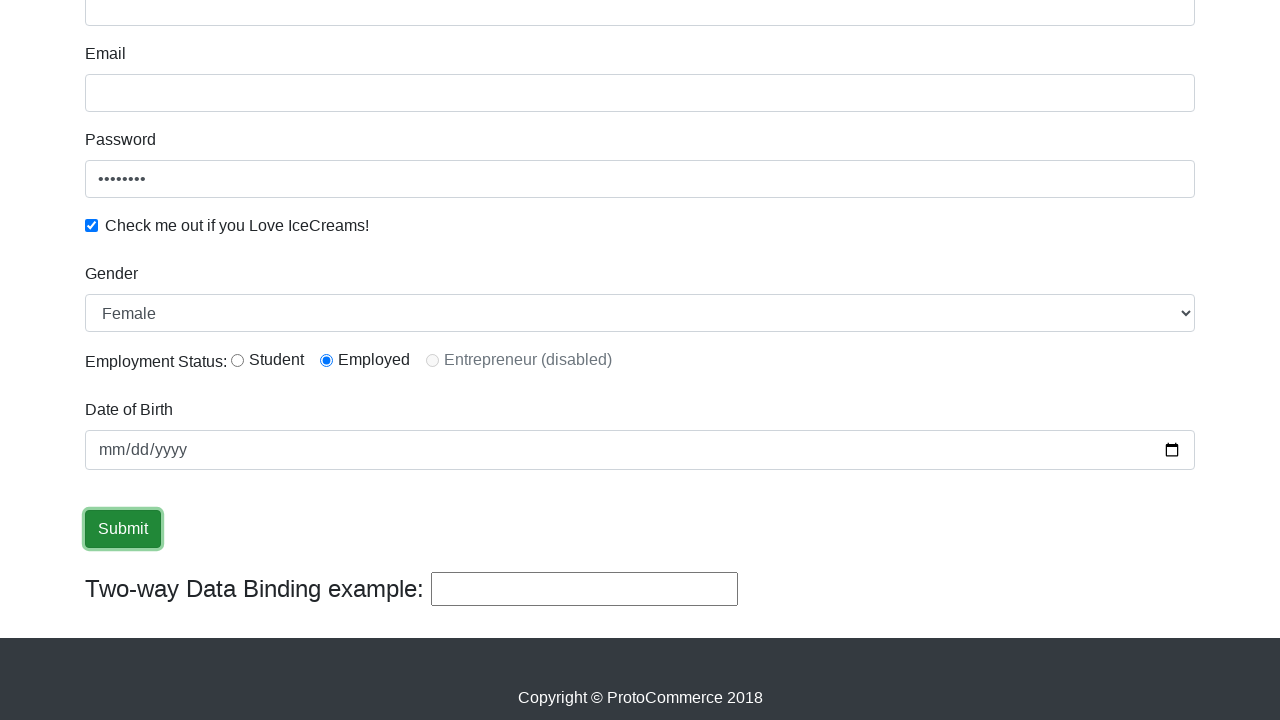

Clicked on Shop link at (349, 28) on internal:role=link[name="Shop"i]
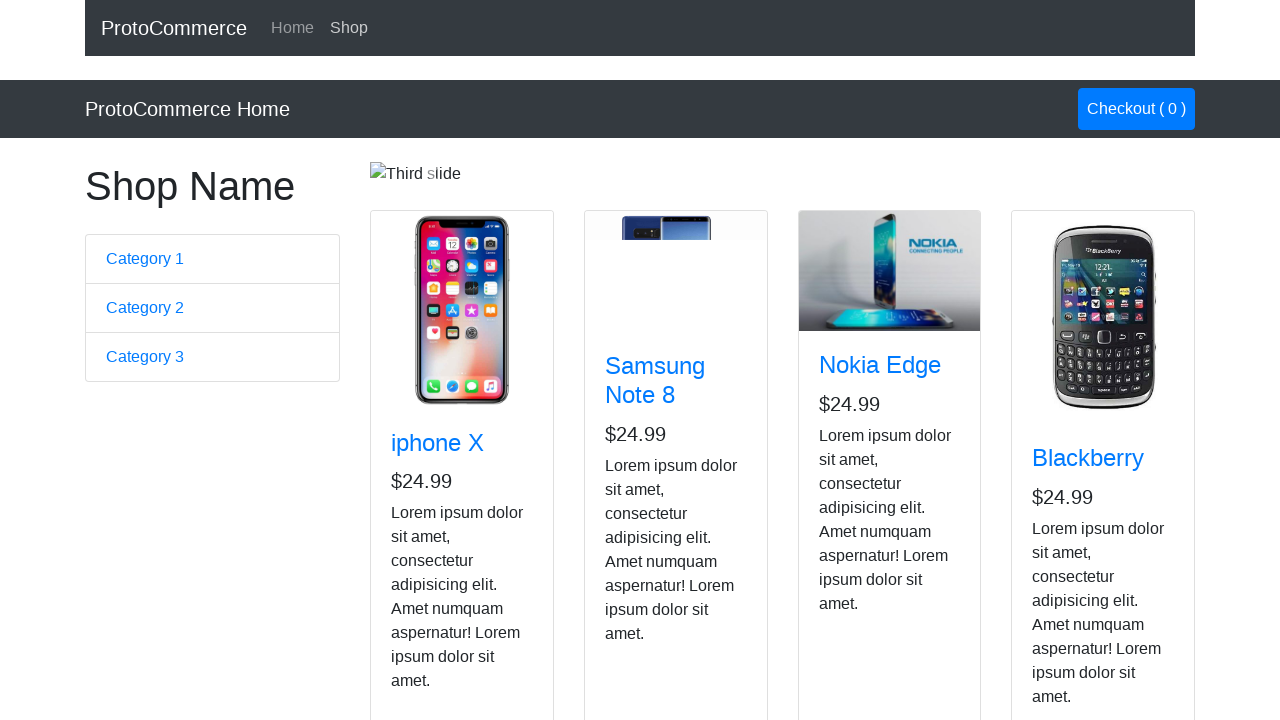

Clicked Add to Cart button for Nokia Edge product at (854, 528) on app-card >> internal:has-text="Nokia Edge"i >> internal:role=button
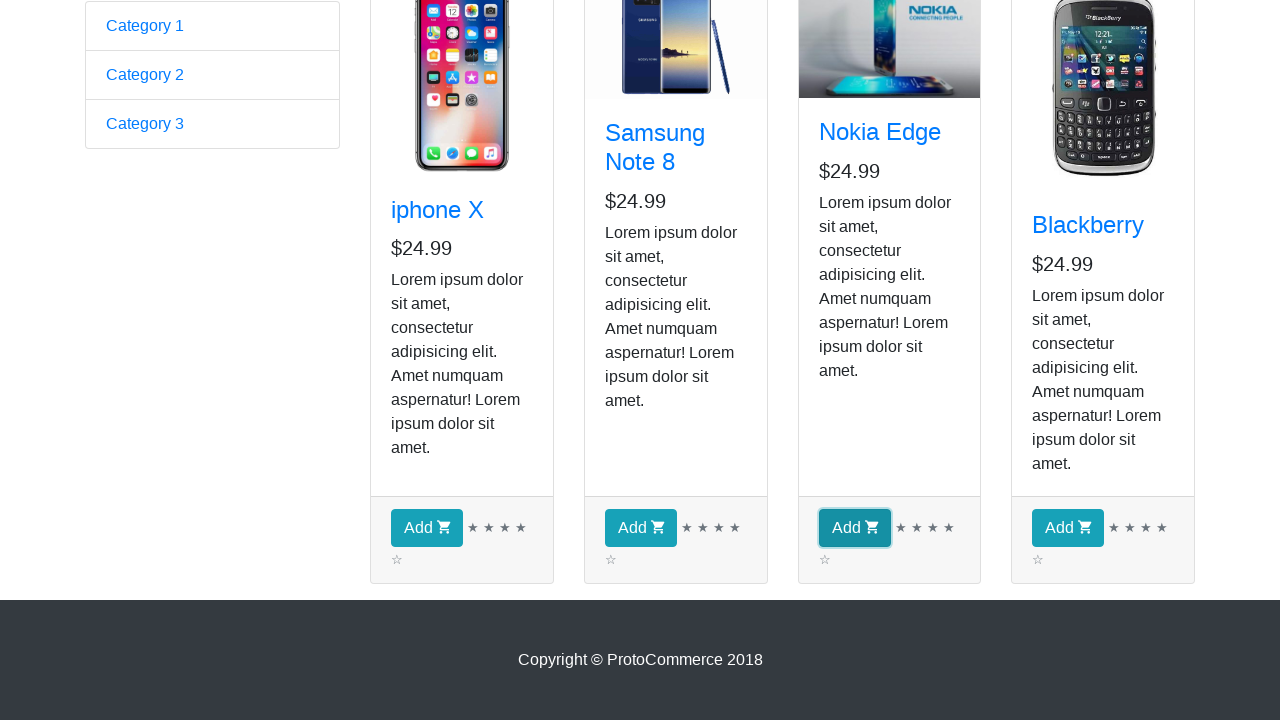

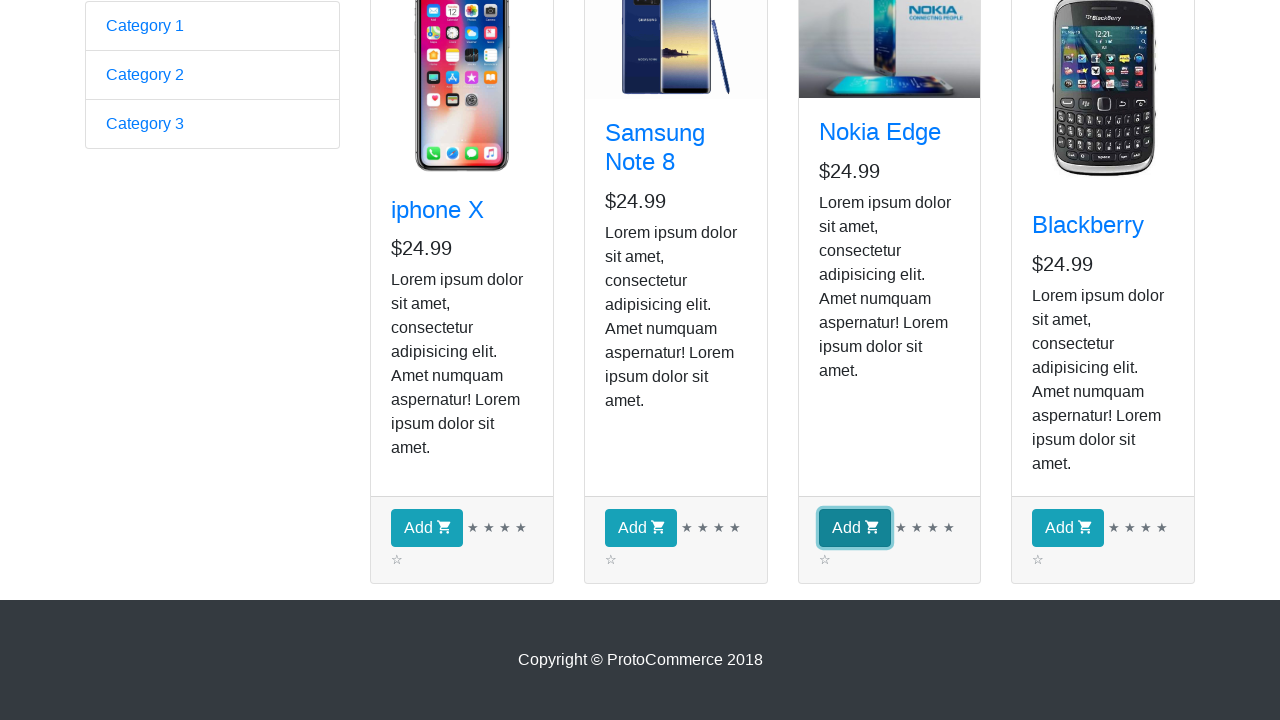